Tests sending keyboard keys using keyboard actions to press the TAB key without targeting a specific element first, then verifying the result text.

Starting URL: http://the-internet.herokuapp.com/key_presses

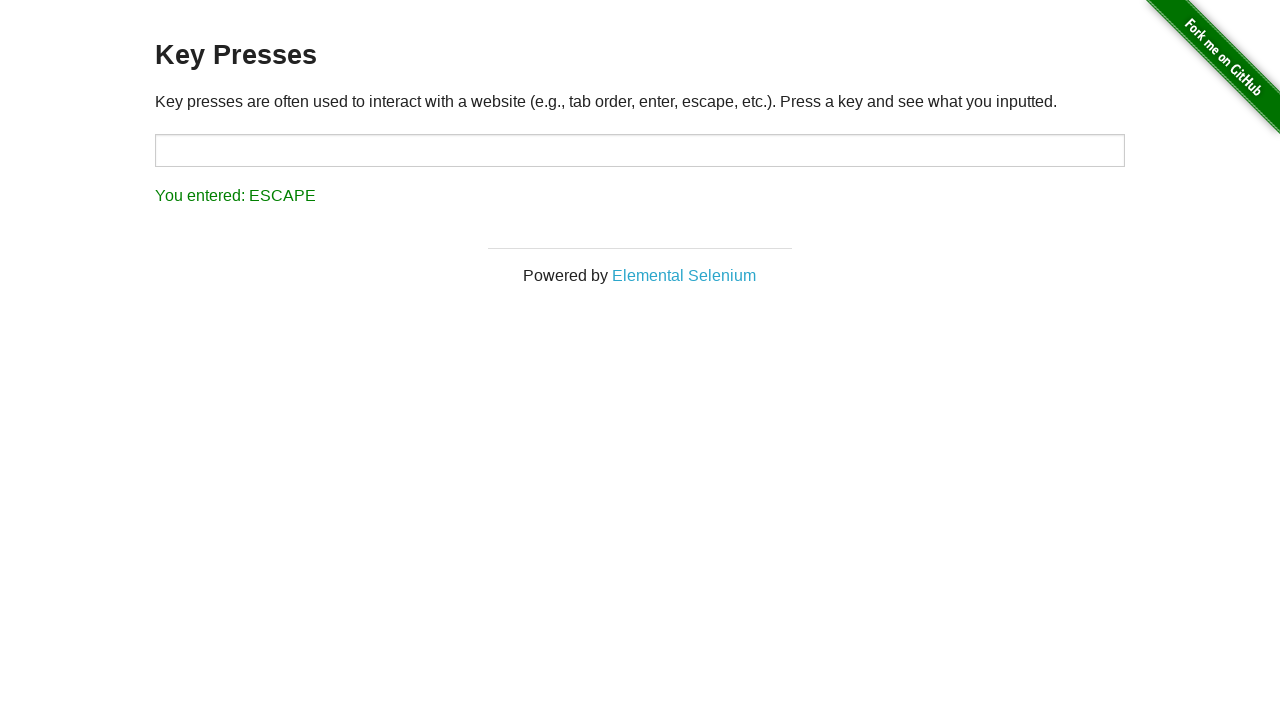

Pressed TAB key using keyboard
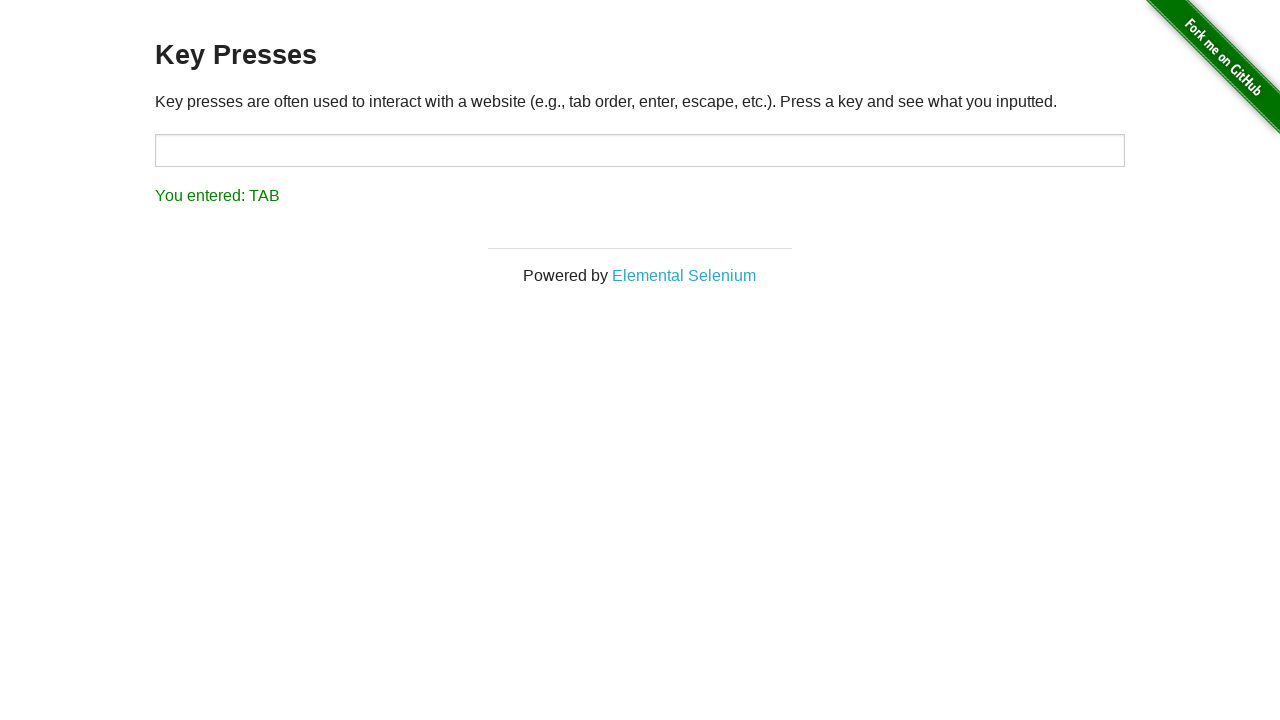

Result element loaded after TAB key press
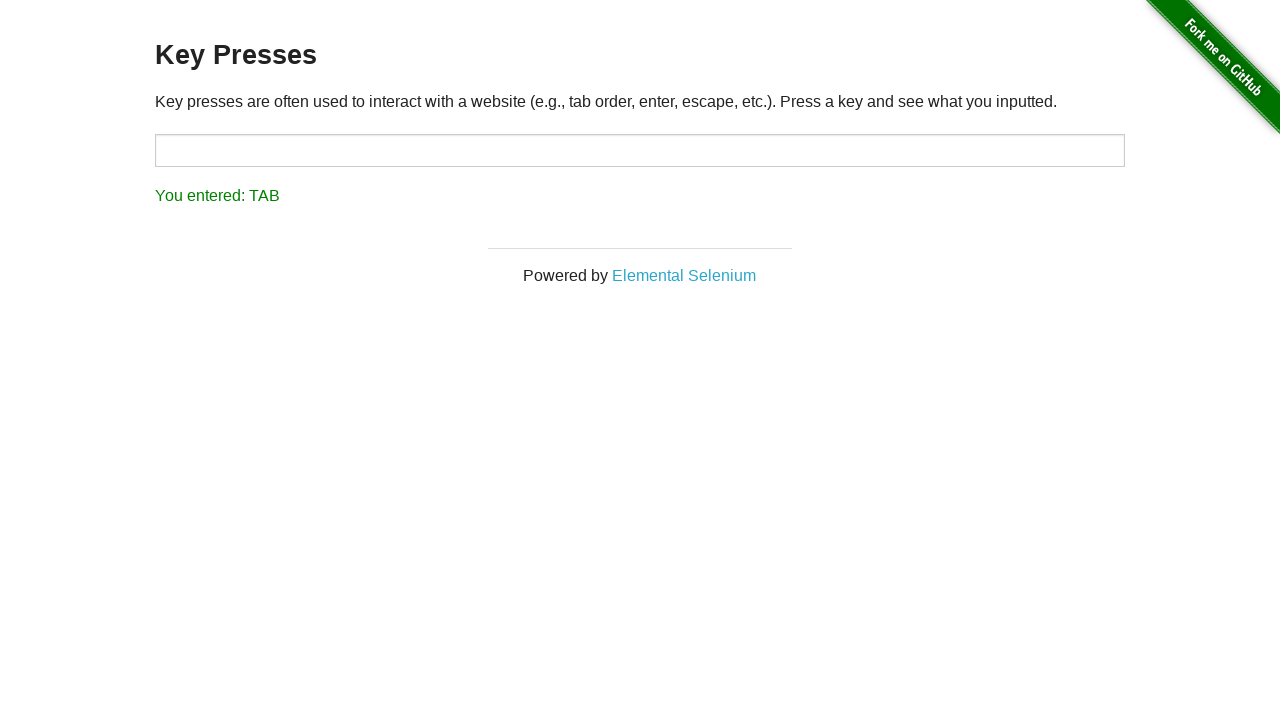

Verified result text shows 'You entered: TAB'
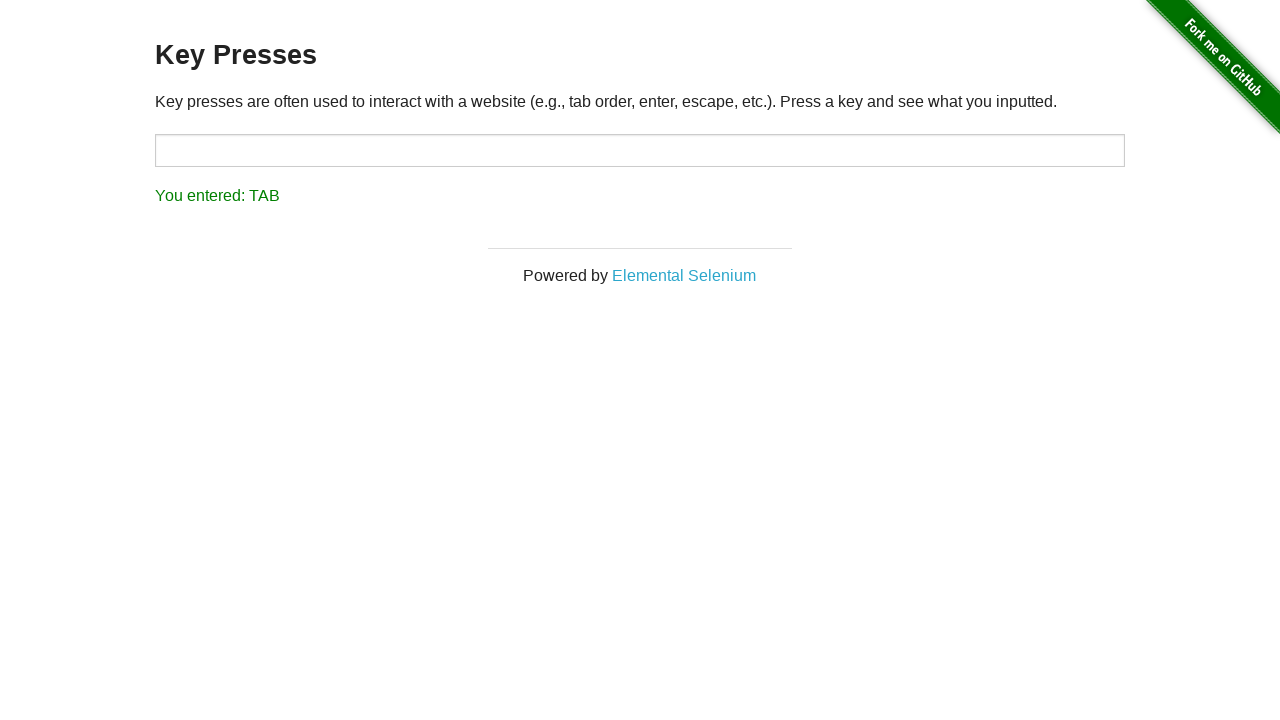

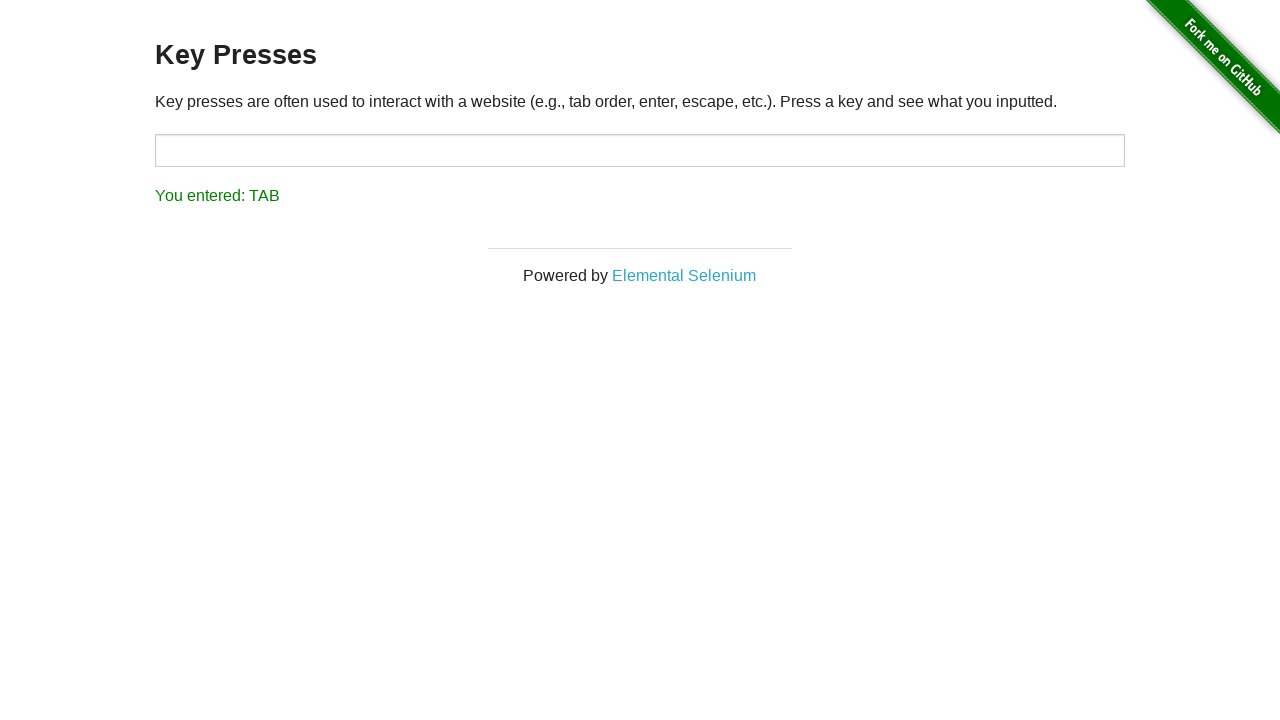